Tests that entering a number too big (above 100) shows the correct error message

Starting URL: https://uljanovs.github.io/site/tasks/enter_a_number

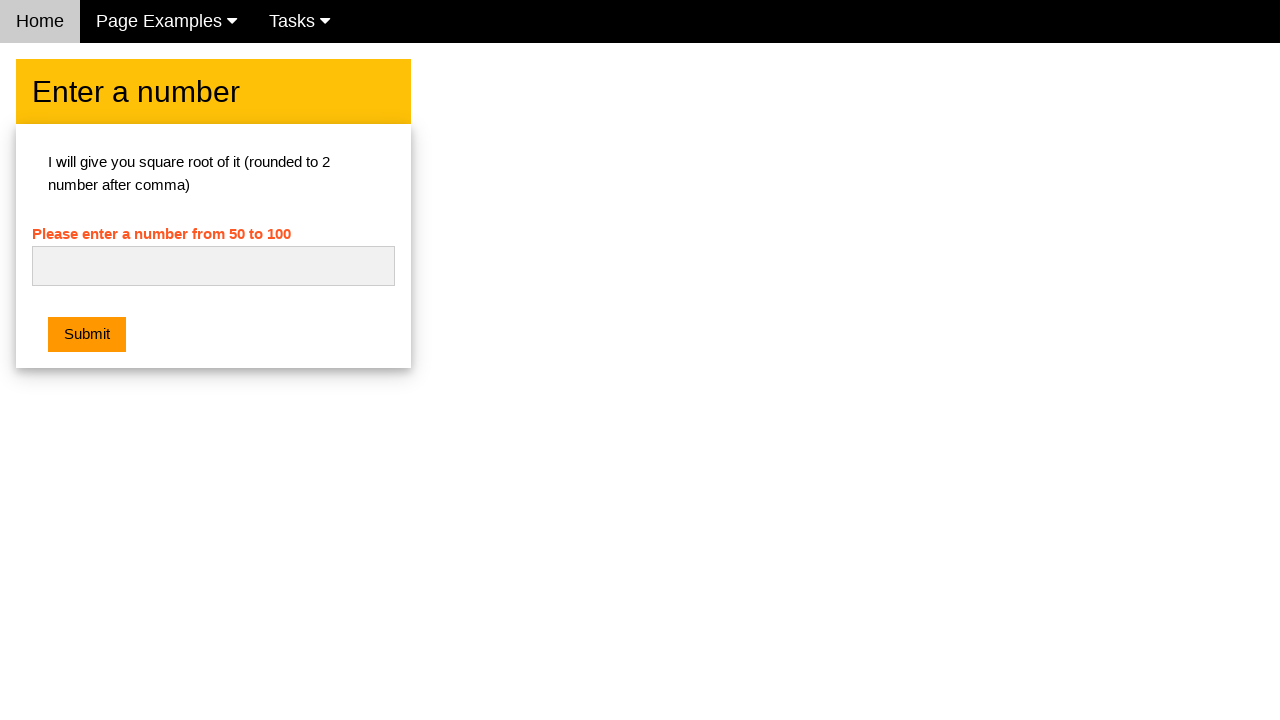

Filled number input with '10000' (a number above the 100 limit) on #numb
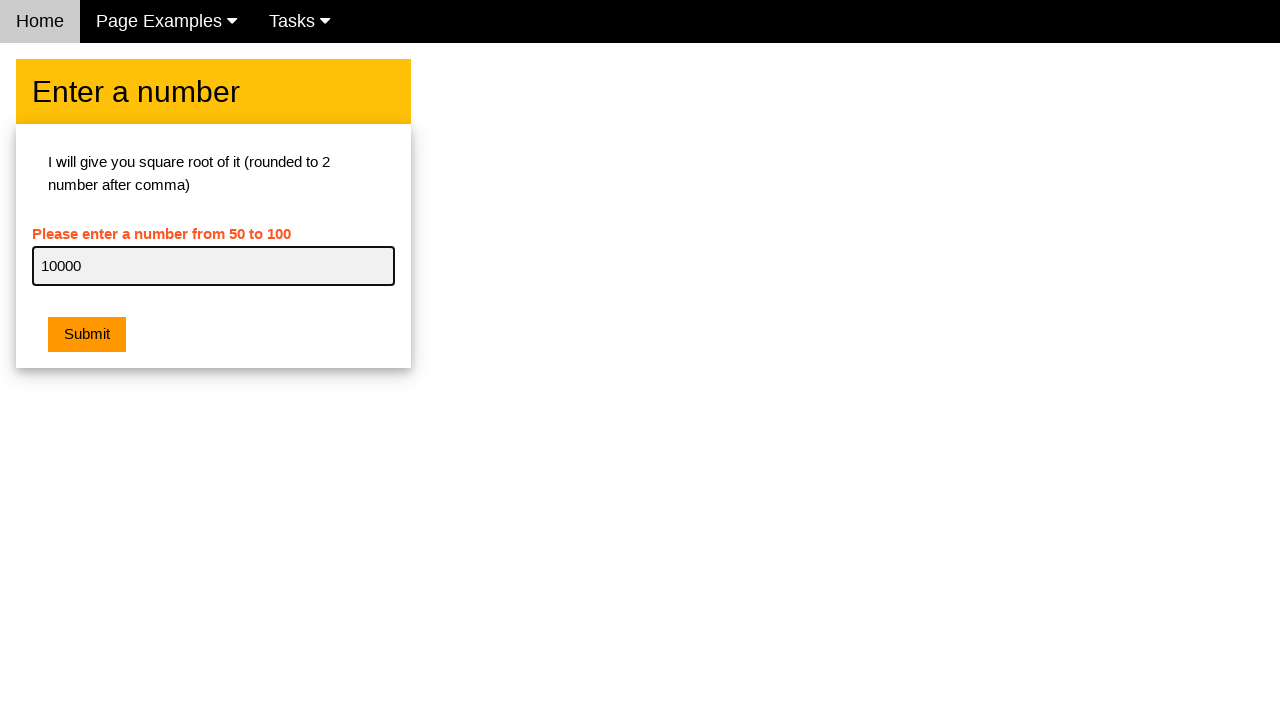

Clicked submit button to trigger validation at (87, 335) on button[type='submit'], input[type='submit'], button:has-text('Submit')
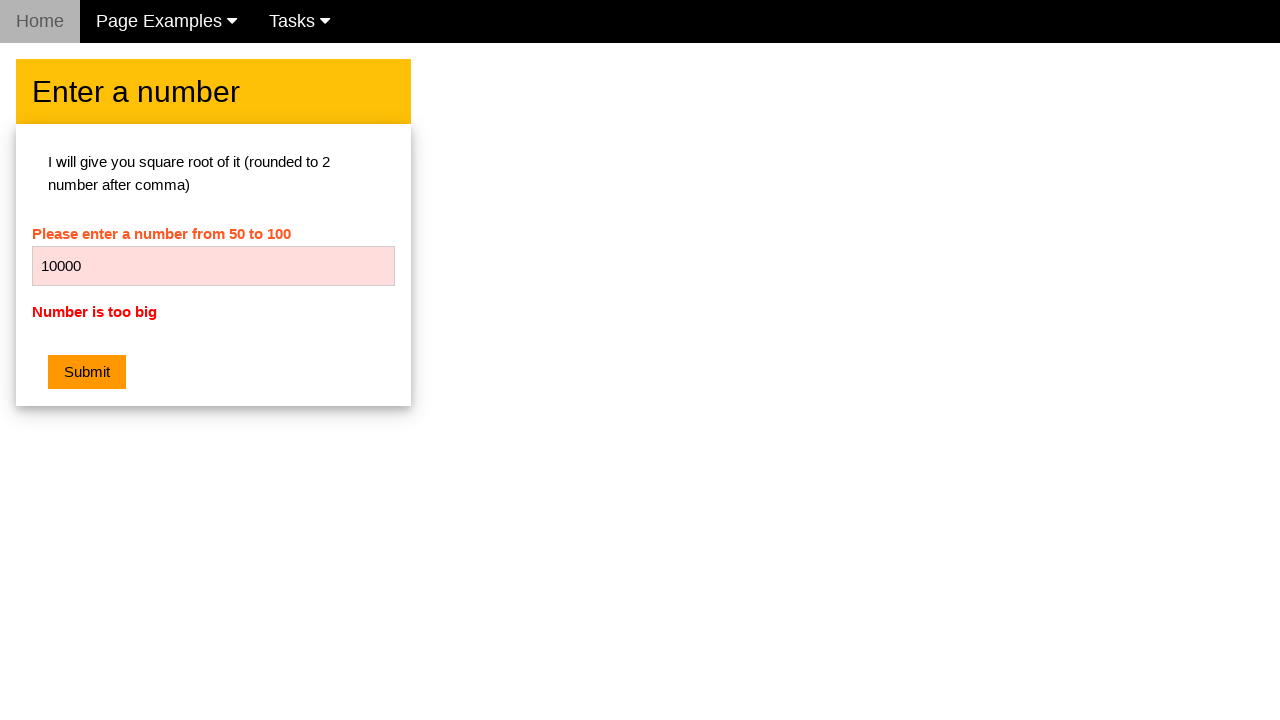

Verified error message is displayed for number too big
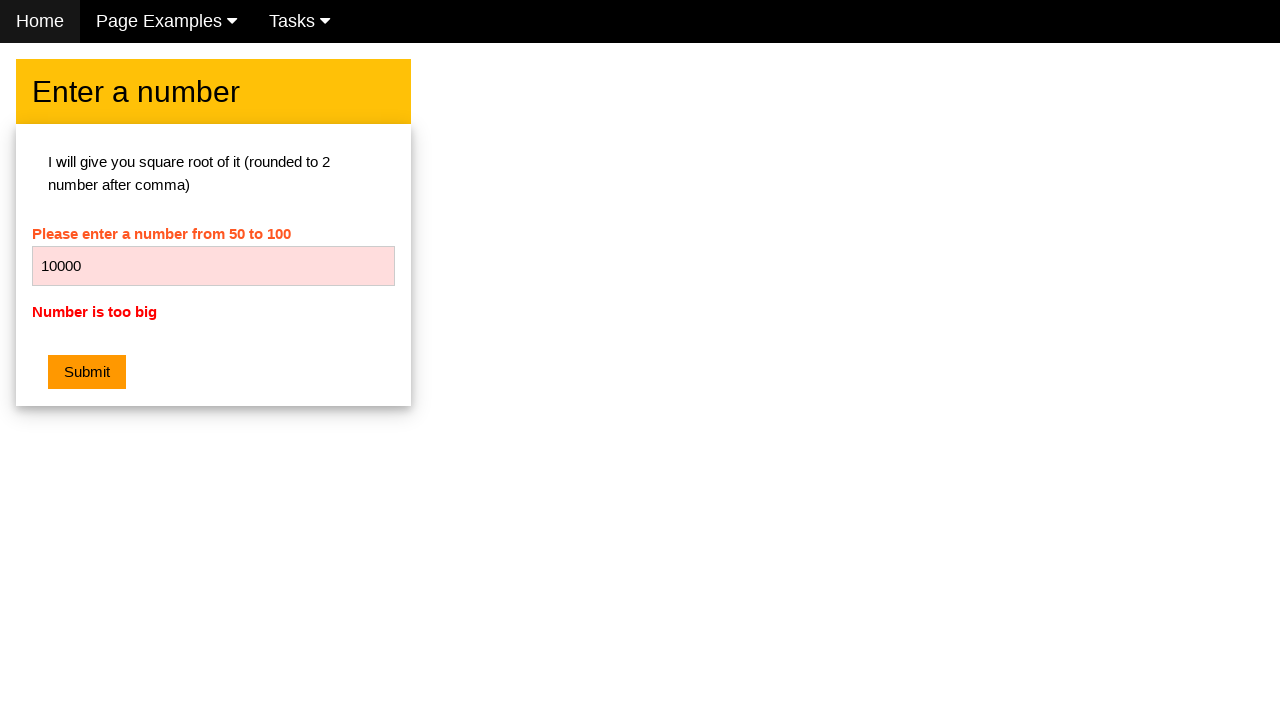

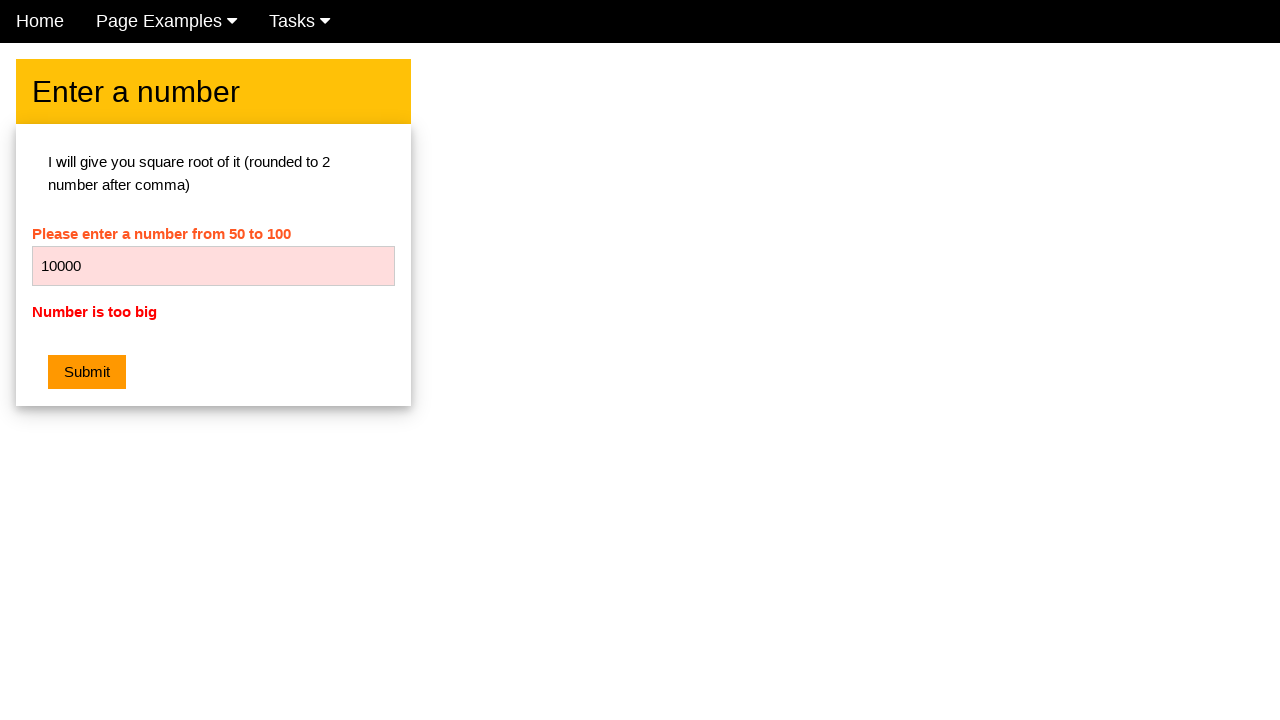